Tests the People section navigation by clicking through all team category buttons

Starting URL: https://iitm.humanbrain.in/index.html

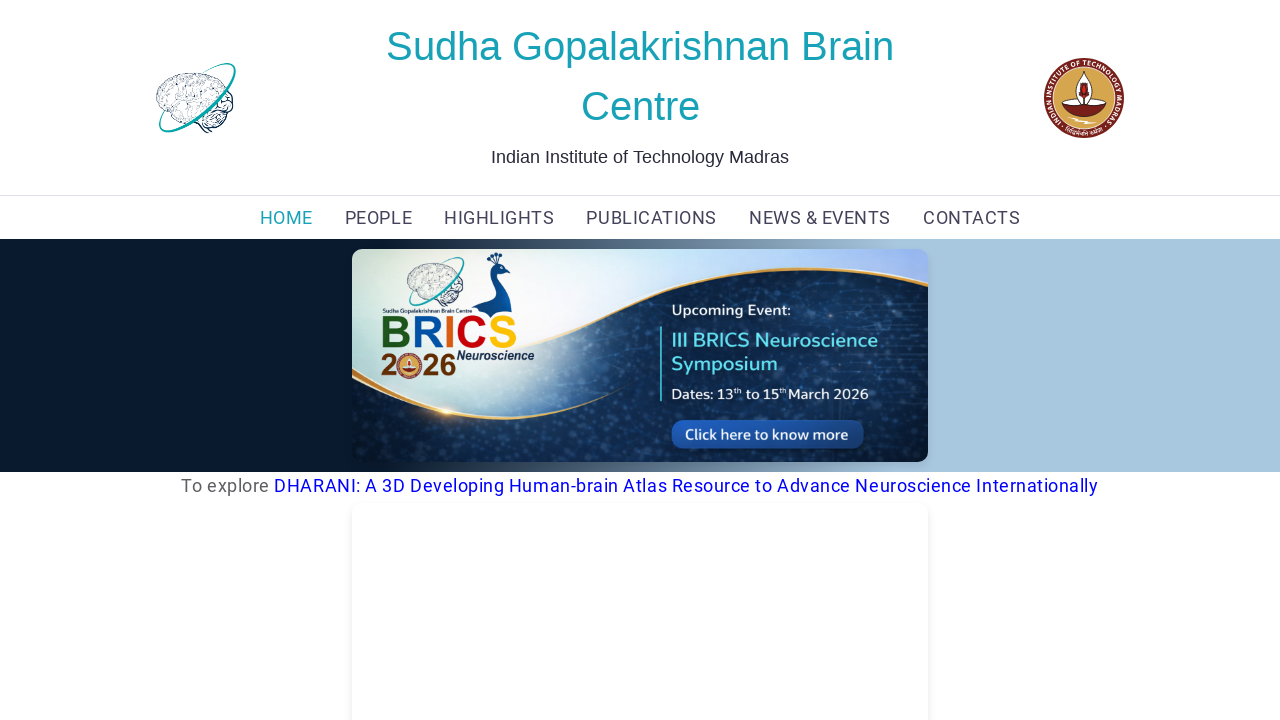

Clicked on PEOPLE navigation link at (378, 218) on xpath=(//a[text()='PEOPLE'])[1]
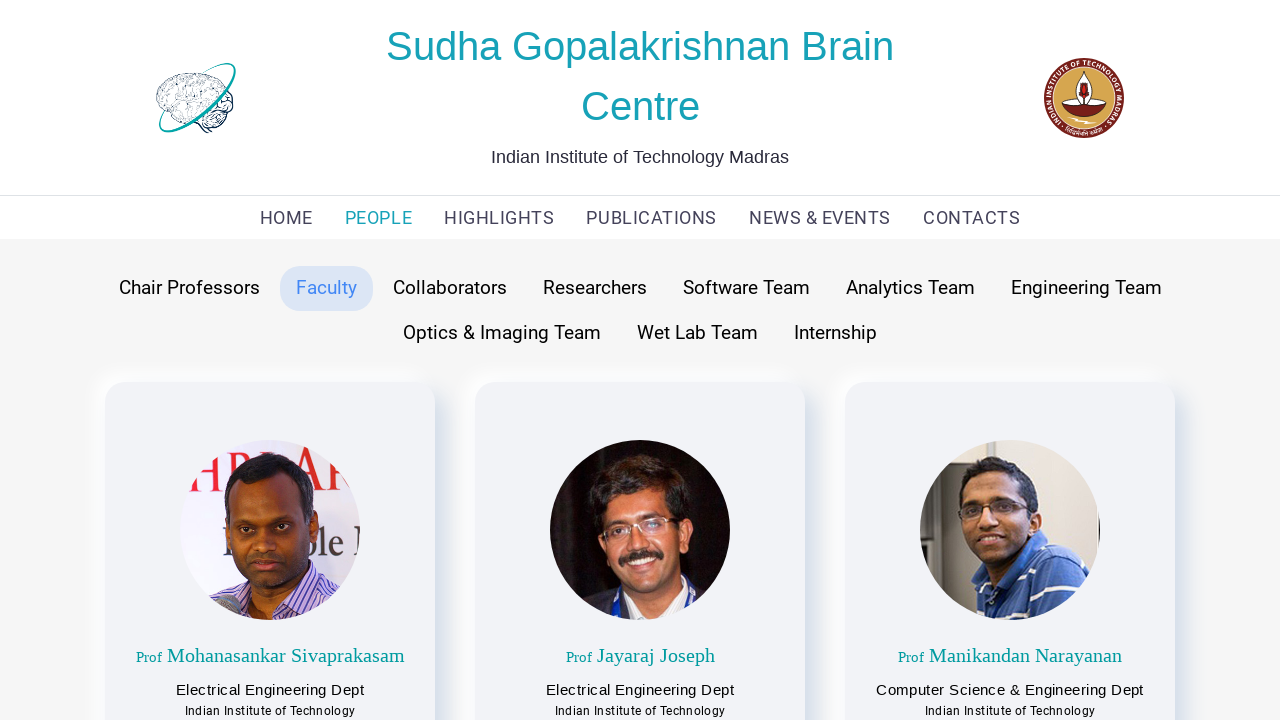

Waited for page to load after clicking PEOPLE
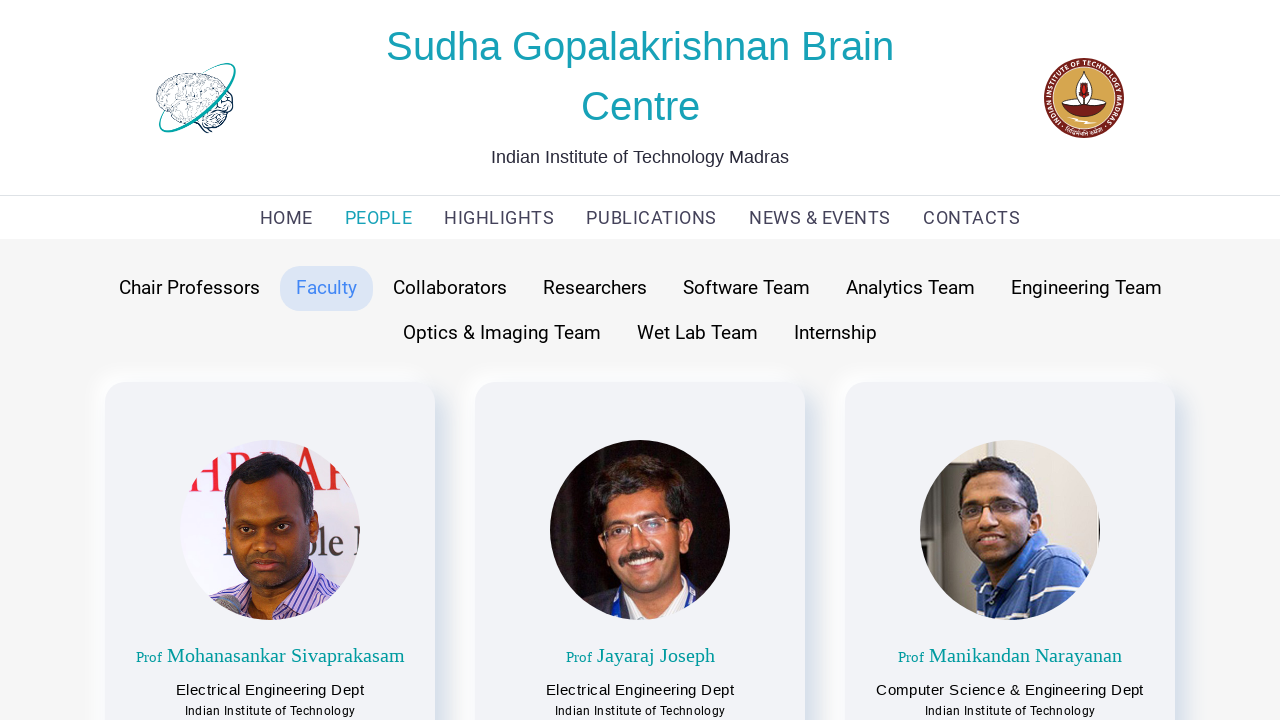

Clicked on Chair Professors category button at (189, 288) on button:text('Chair Professors')
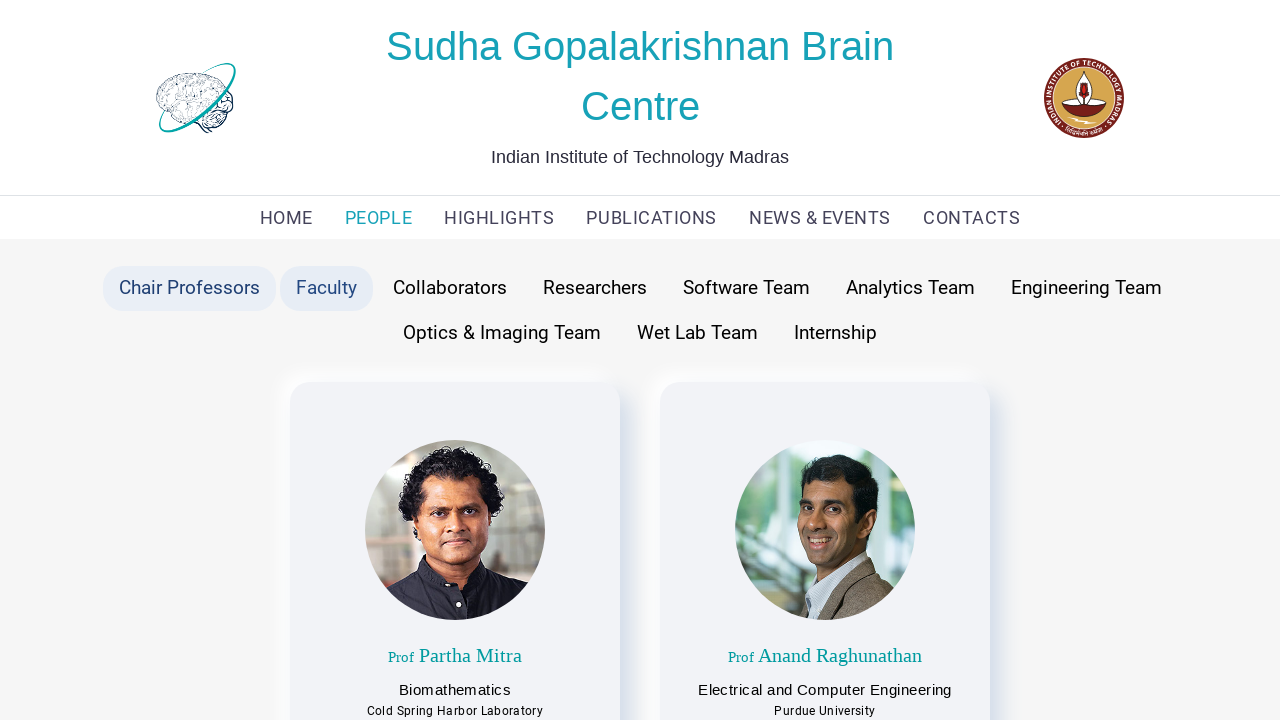

Waited for Chair Professors content to load
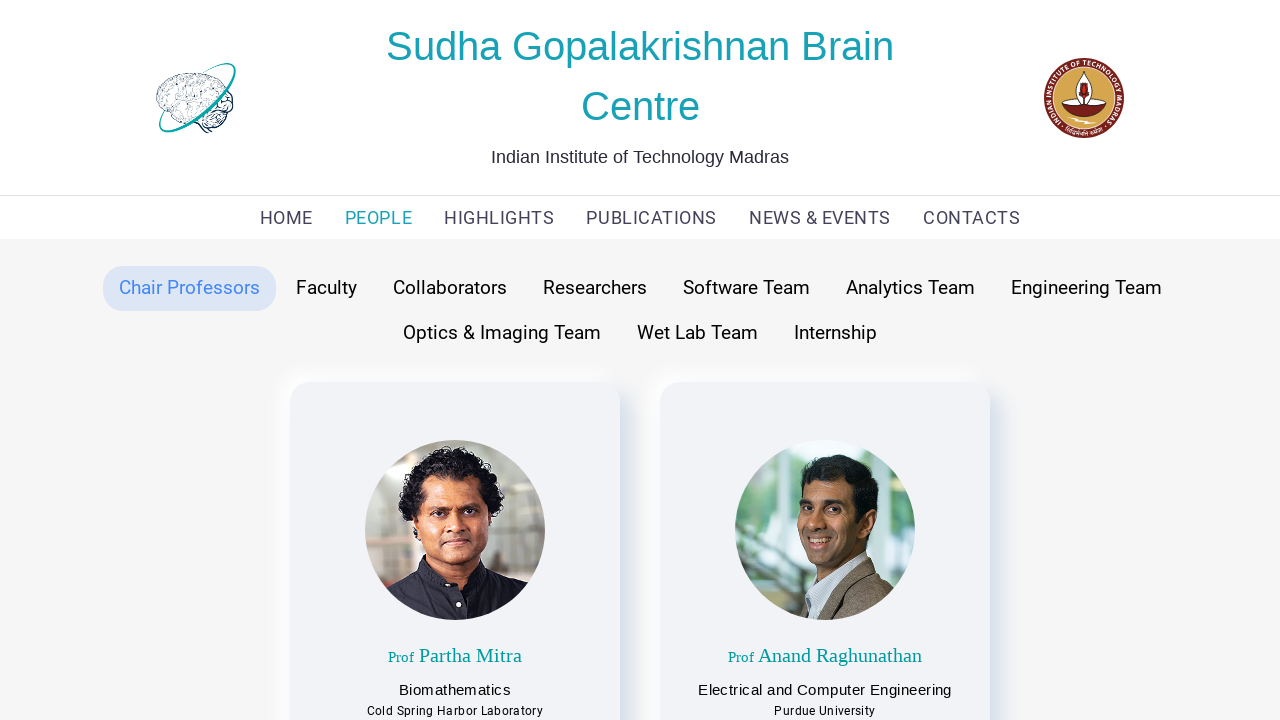

Clicked on Faculty category button at (326, 288) on button:text('Faculty')
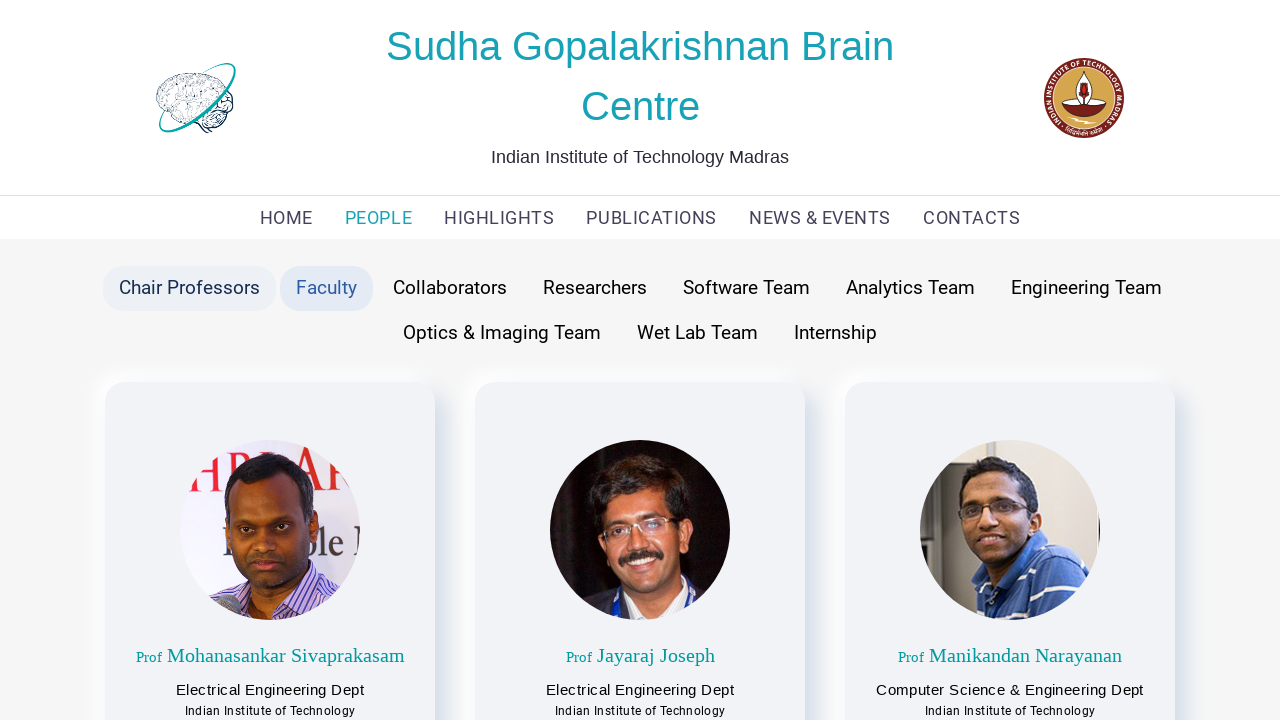

Waited for Faculty content to load
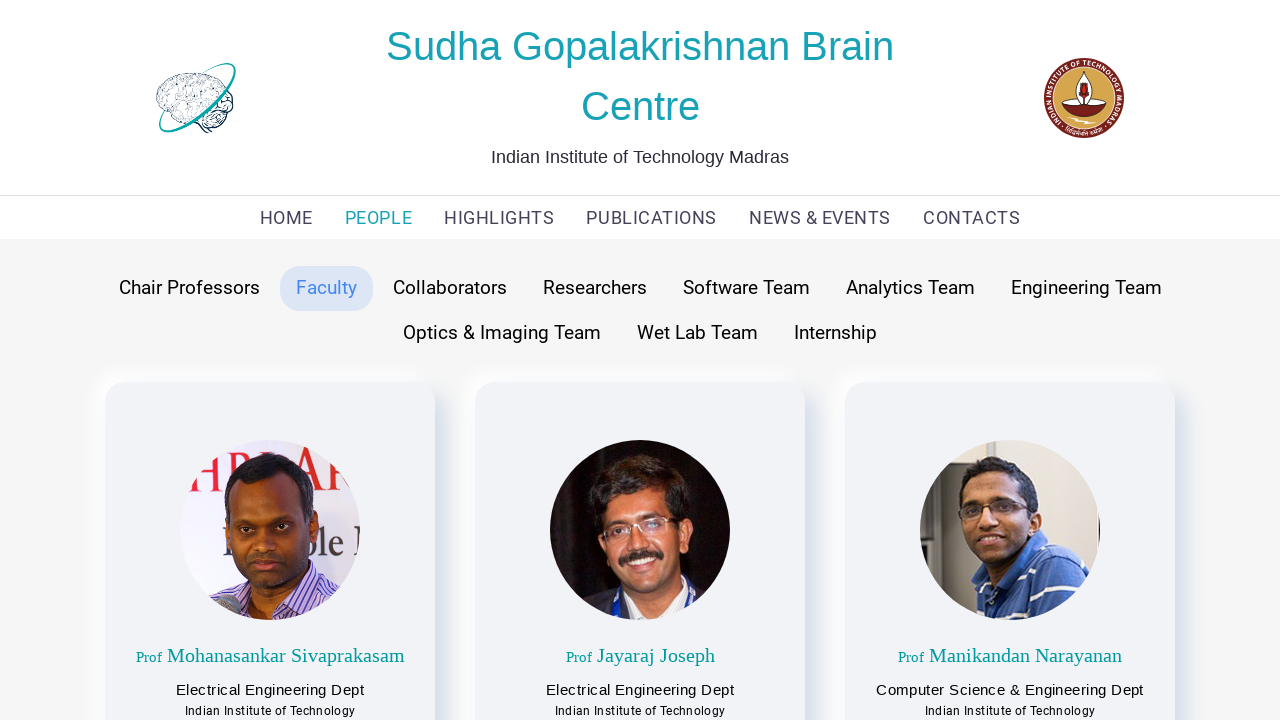

Clicked on Collaborators category button at (450, 288) on button:text('Collaborators')
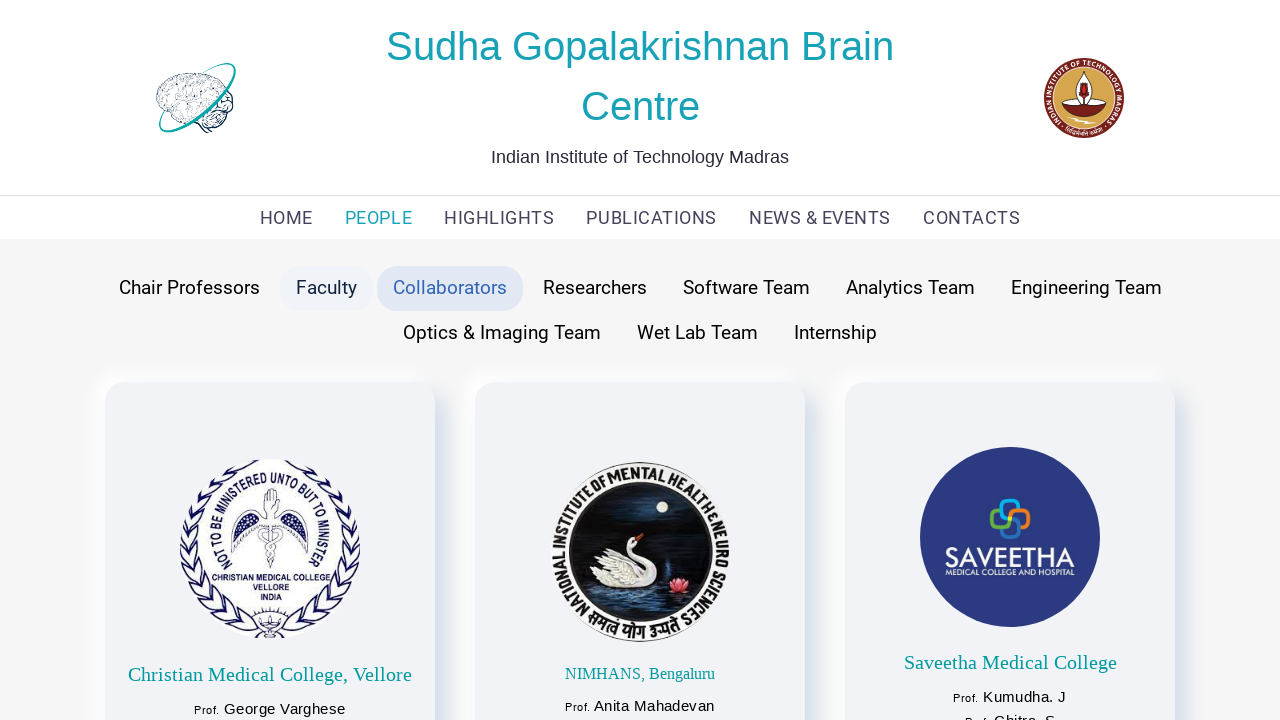

Waited for Collaborators content to load
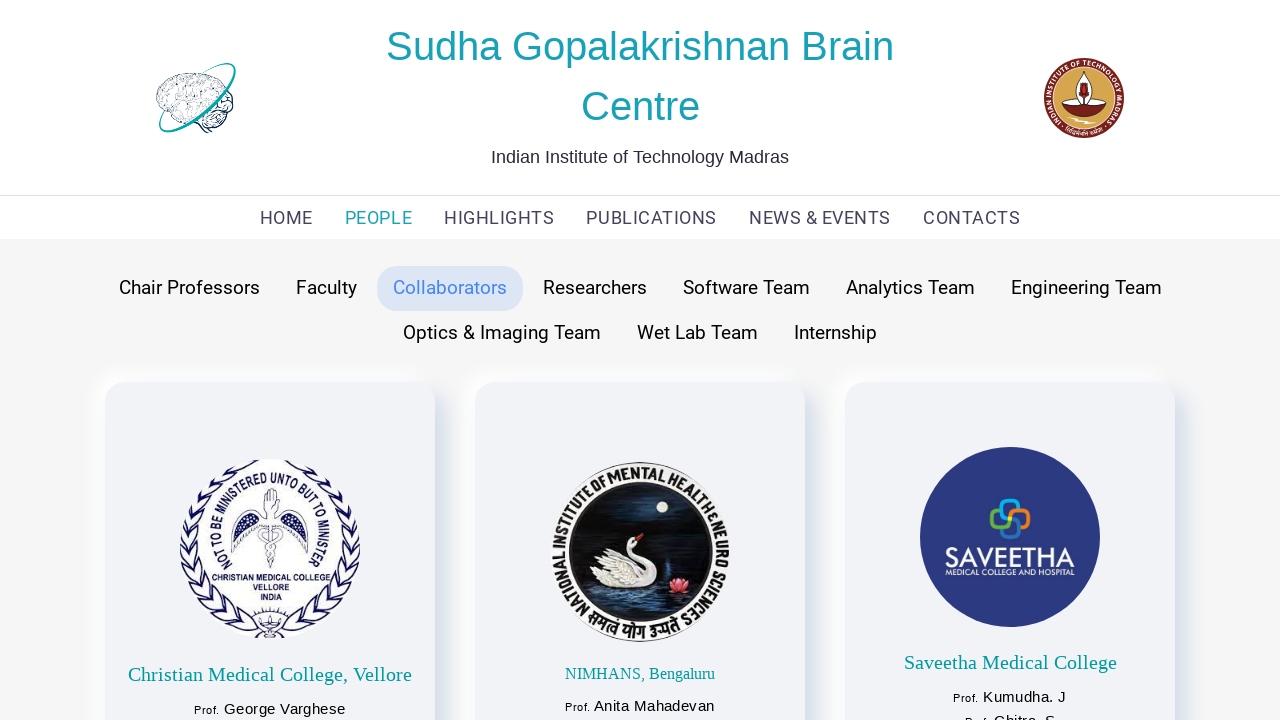

Clicked on Researchers category button at (594, 288) on button:text('Researchers')
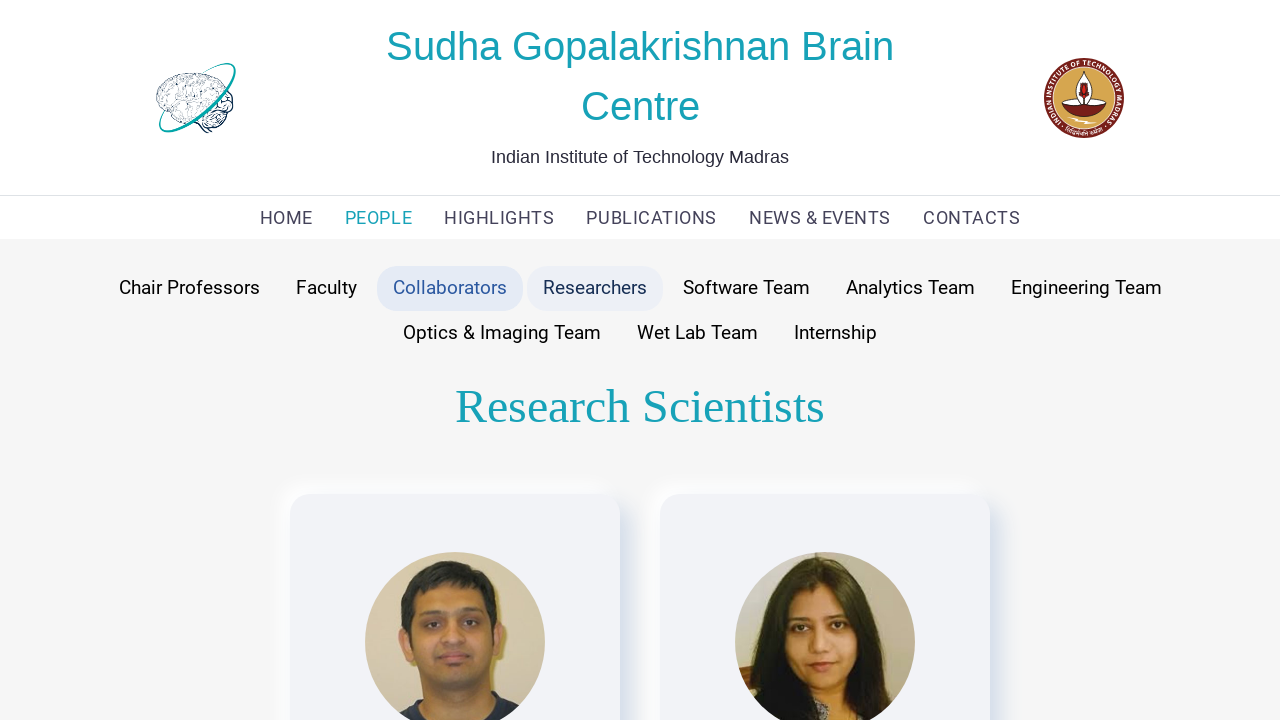

Waited for Researchers content to load
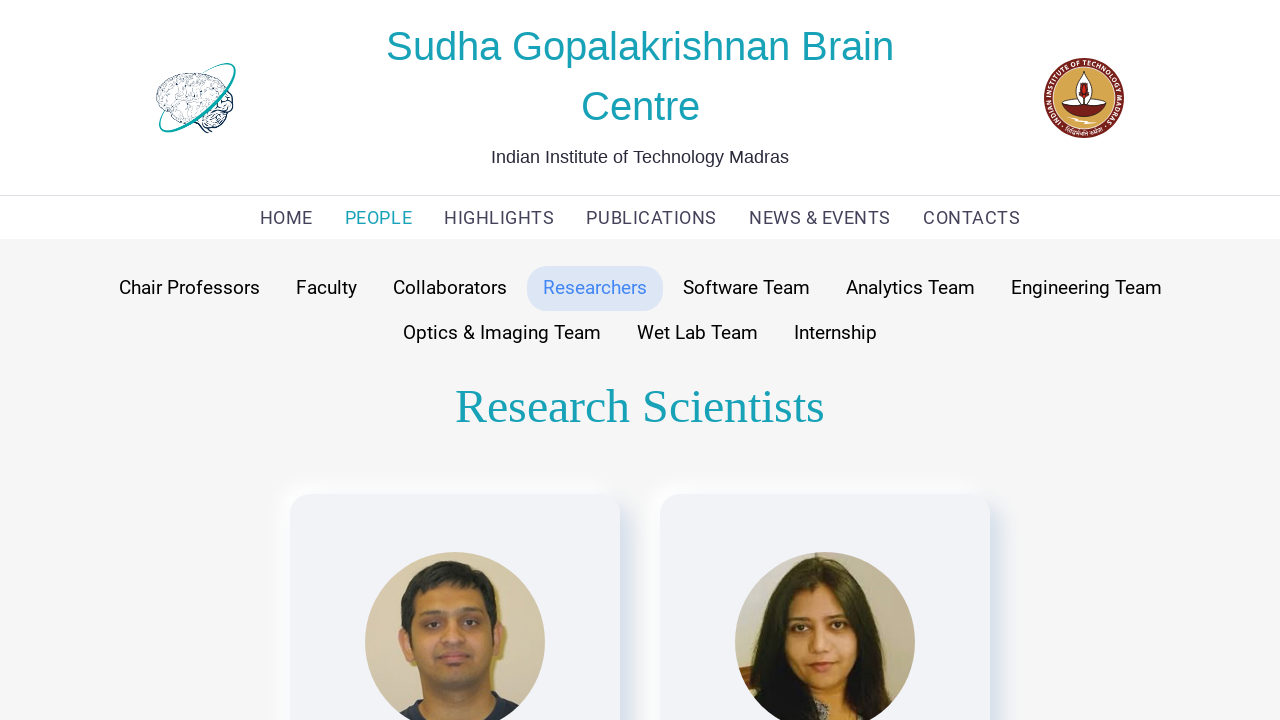

Clicked on Software Team category button at (746, 288) on button:text('Software Team')
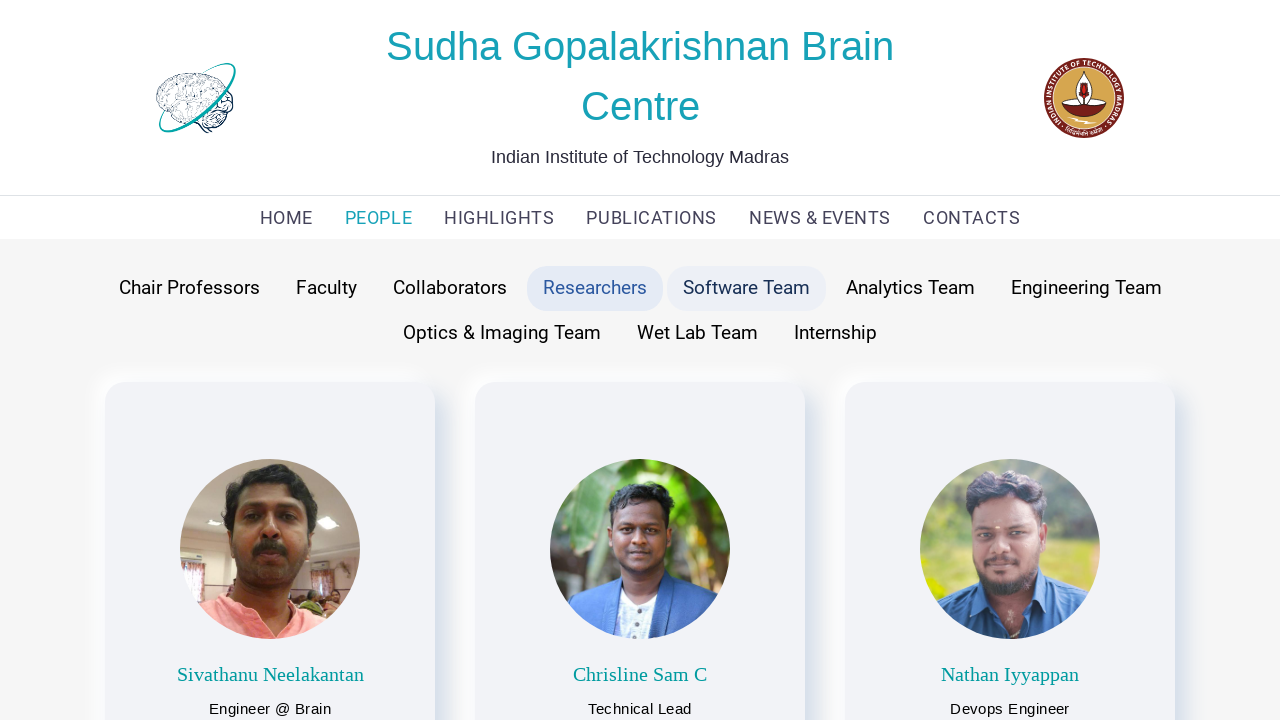

Waited for Software Team content to load
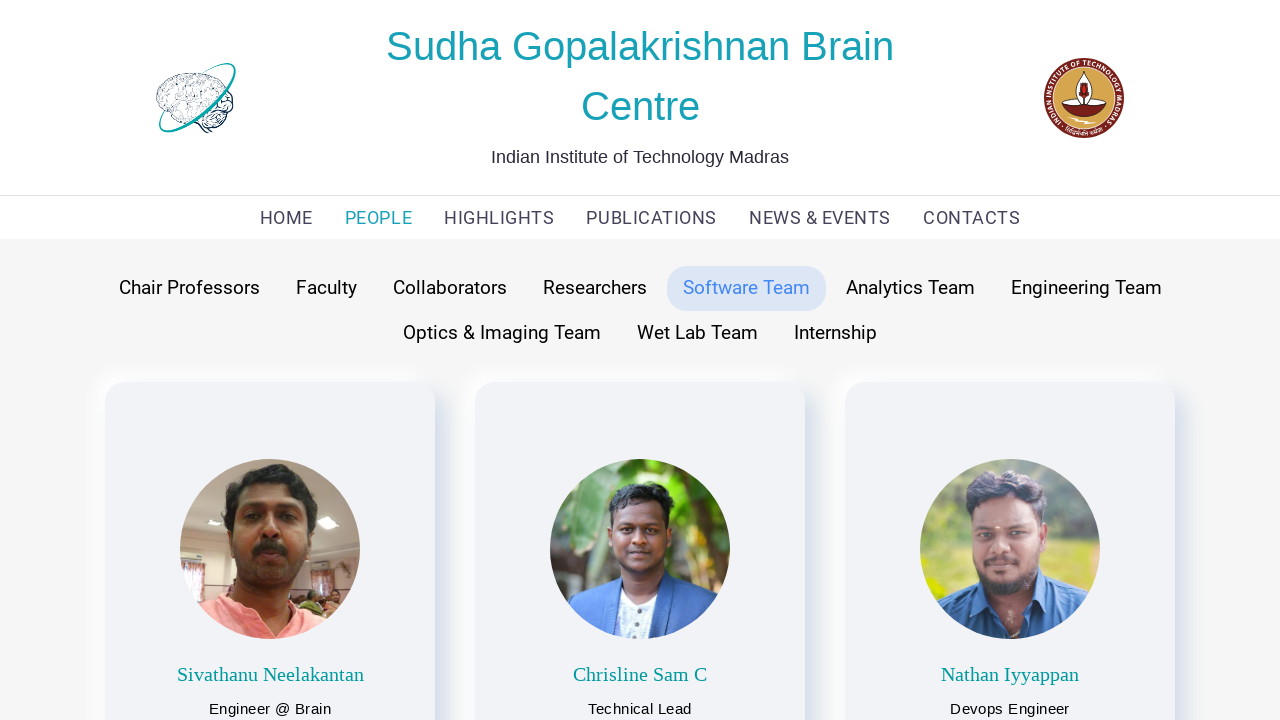

Clicked on Analytics Team category button at (910, 288) on button:text('Analytics Team')
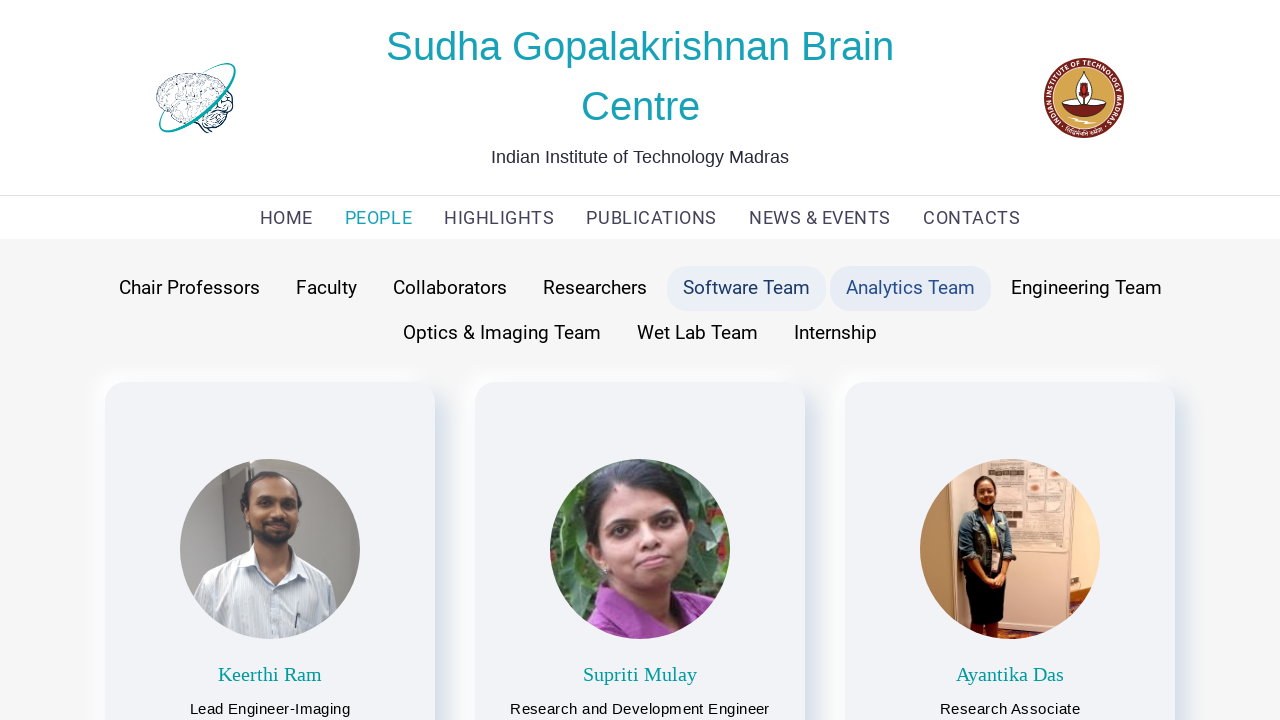

Waited for Analytics Team content to load
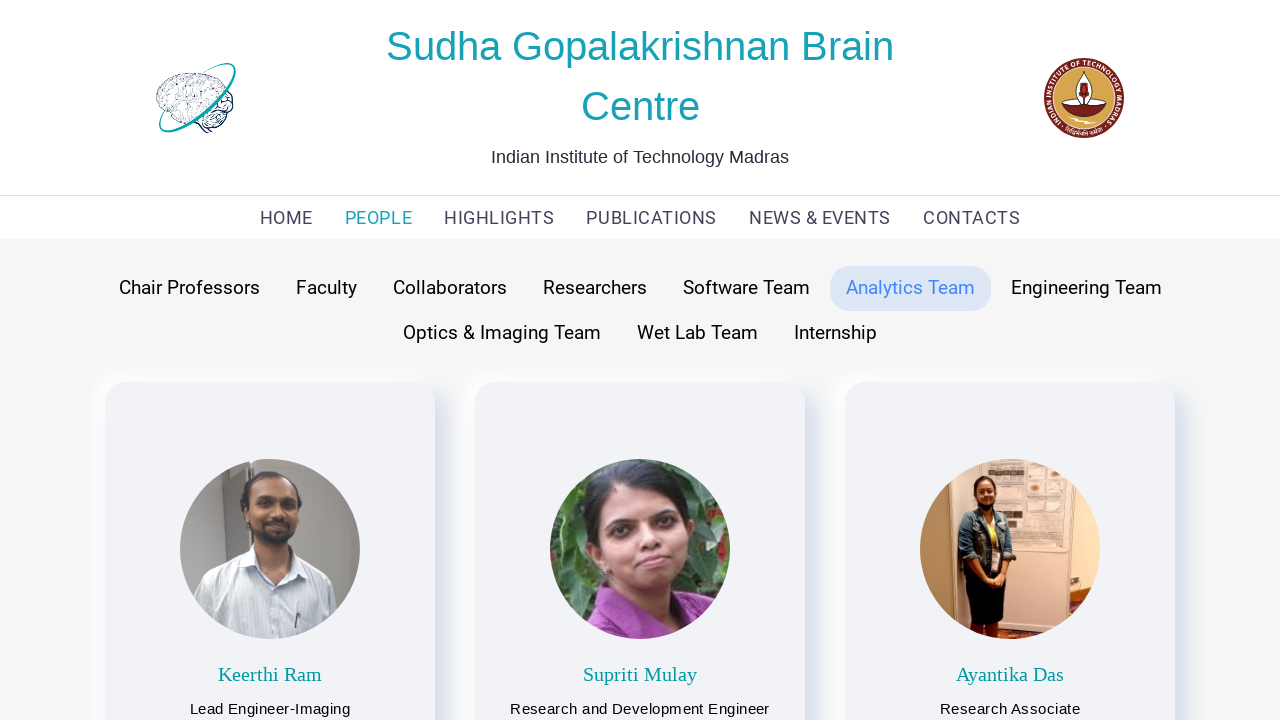

Clicked on Engineering Team category button at (1086, 288) on button:text('Engineering Team')
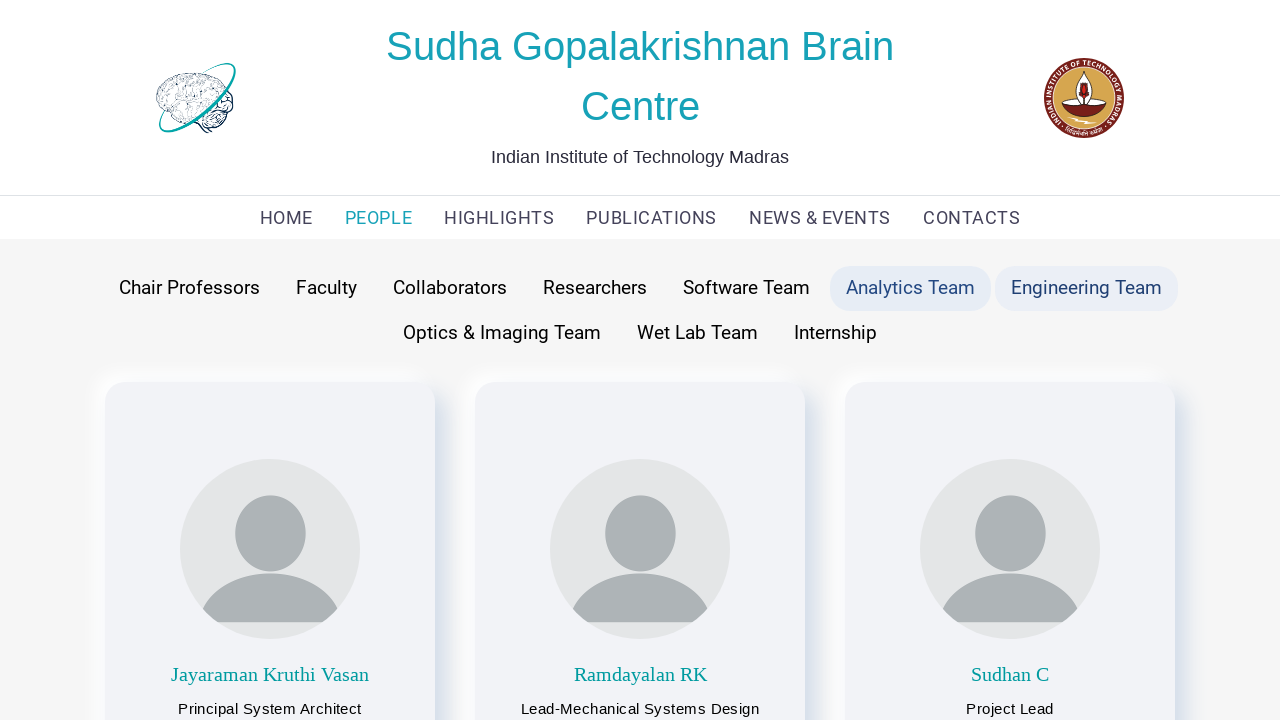

Waited for Engineering Team content to load
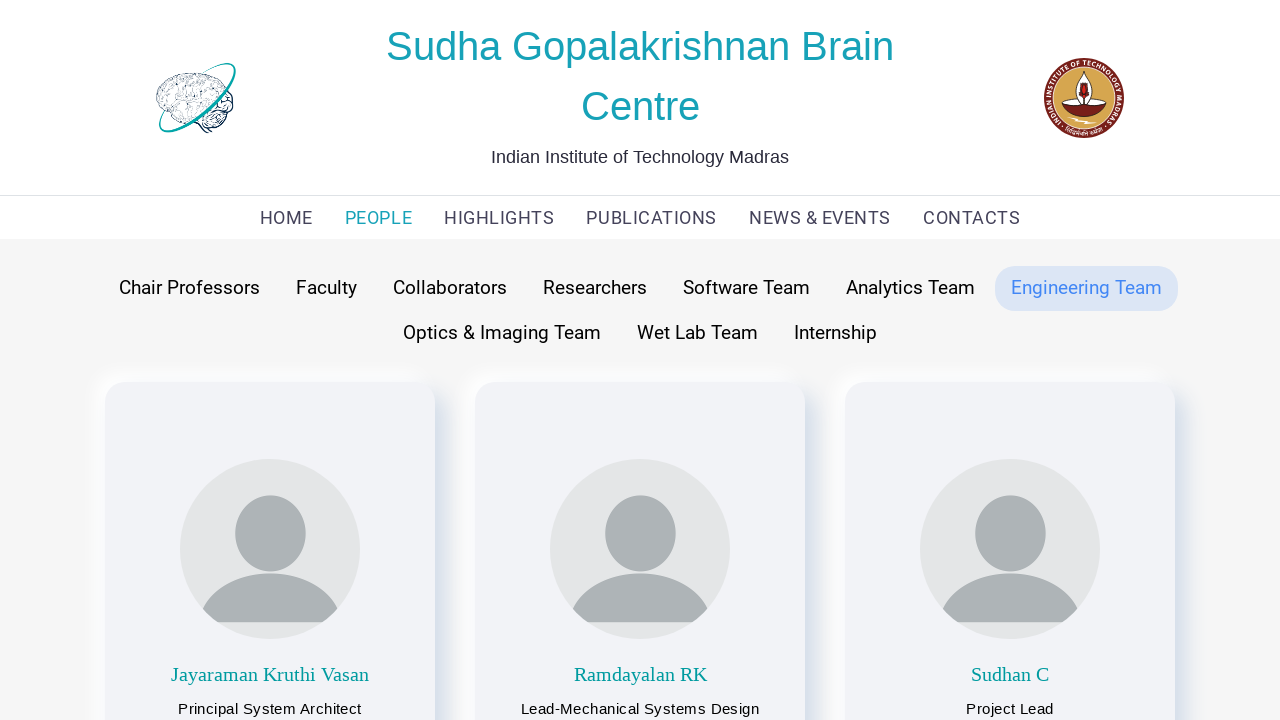

Clicked on Optics & Imaging Team category button at (502, 333) on button:text('Optics & Imaging Team')
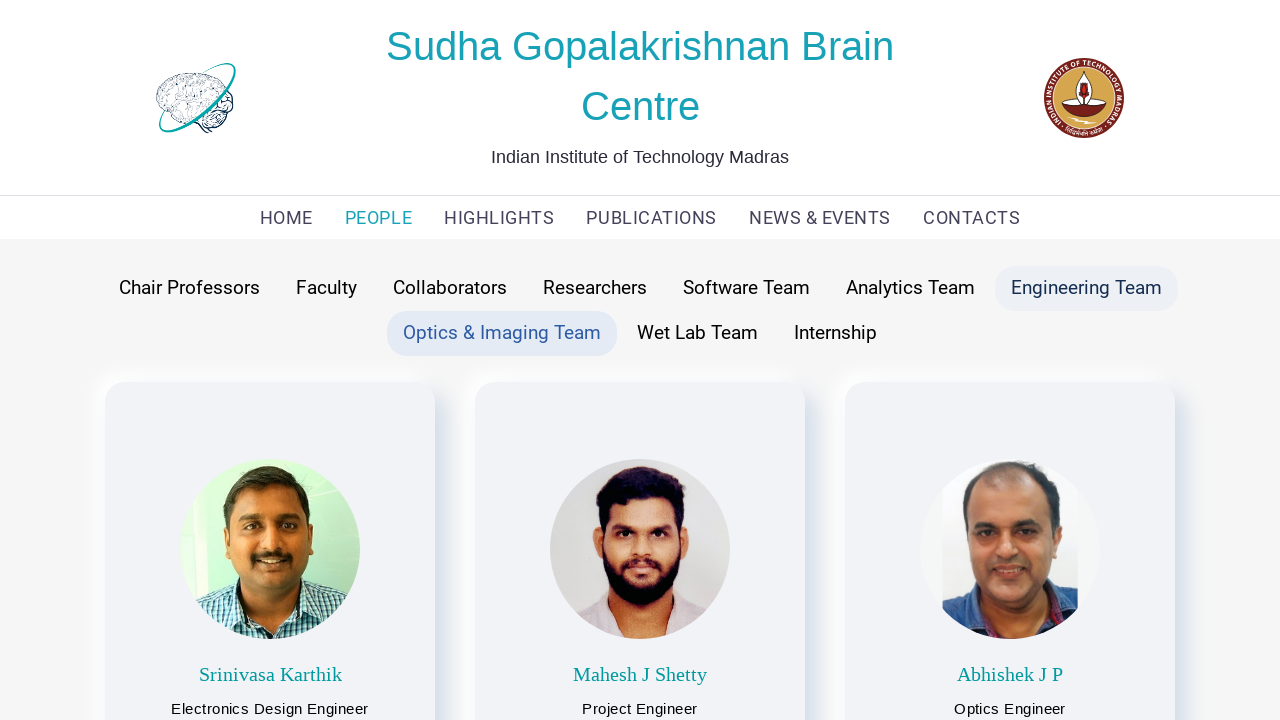

Waited for Optics & Imaging Team content to load
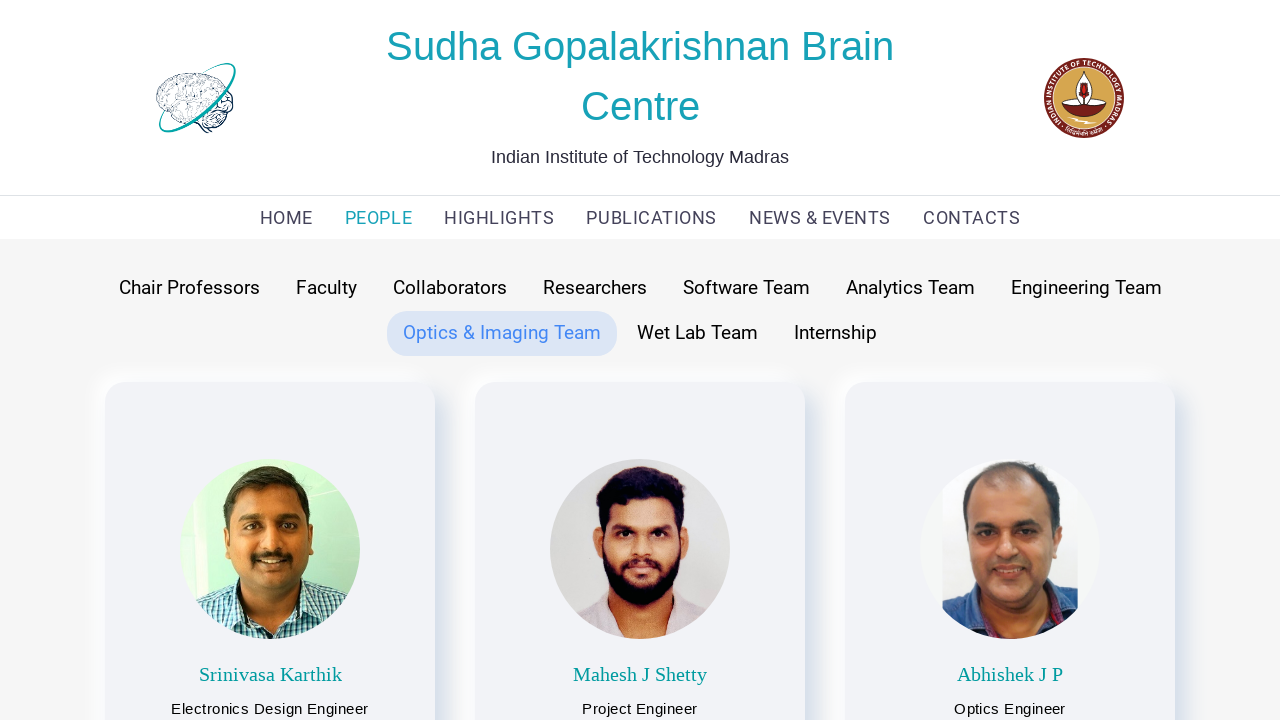

Clicked on Wet Lab Team category button at (698, 333) on button:text('Wet Lab Team')
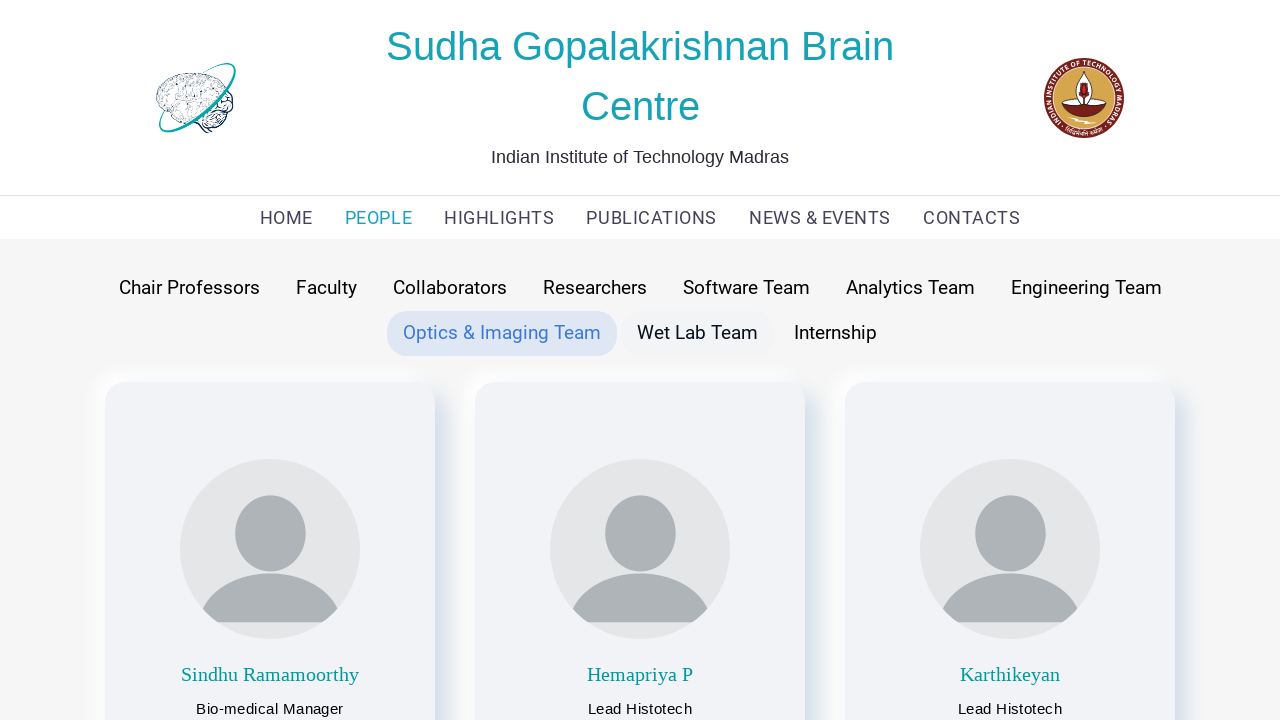

Waited for Wet Lab Team content to load
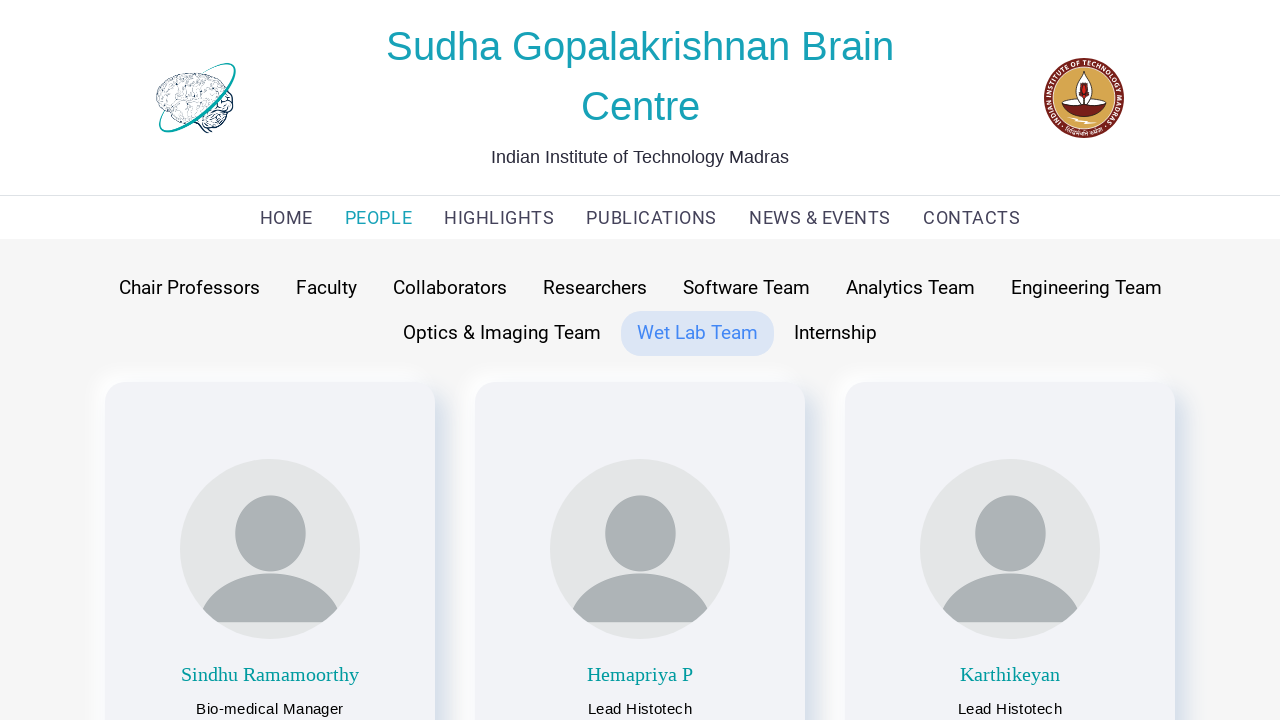

Clicked on Internship category button at (836, 333) on button:text('Internship')
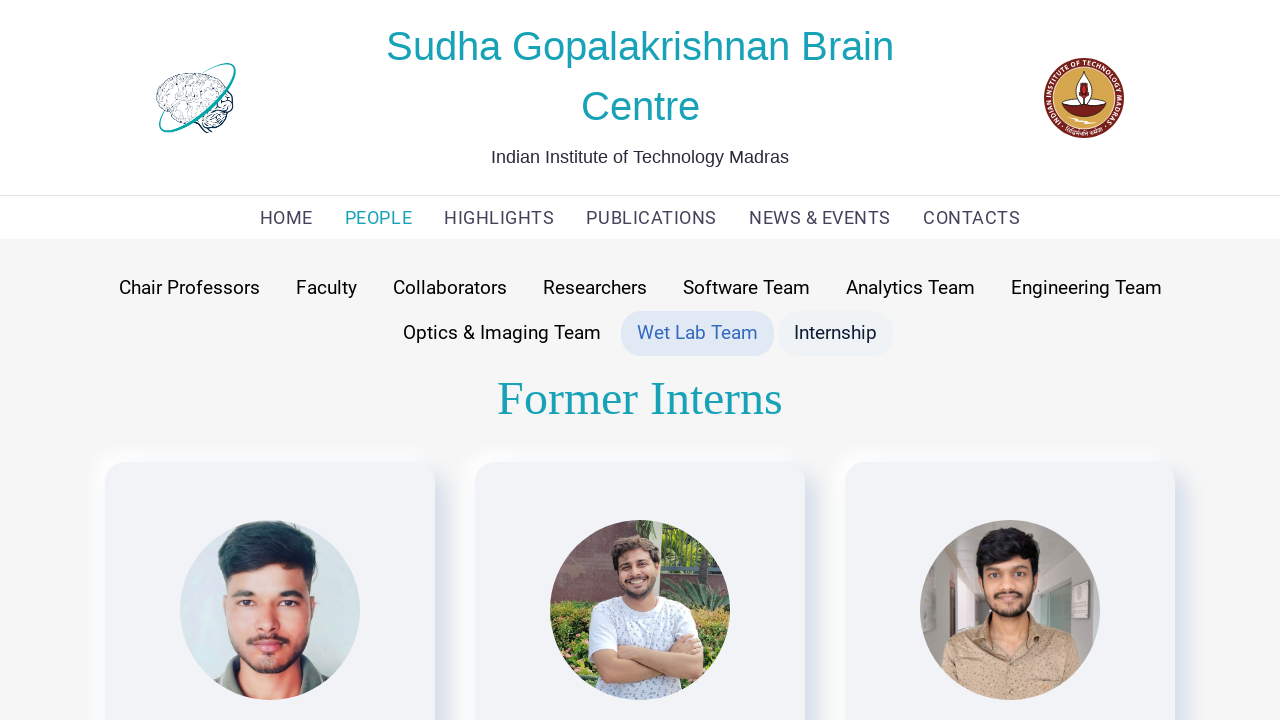

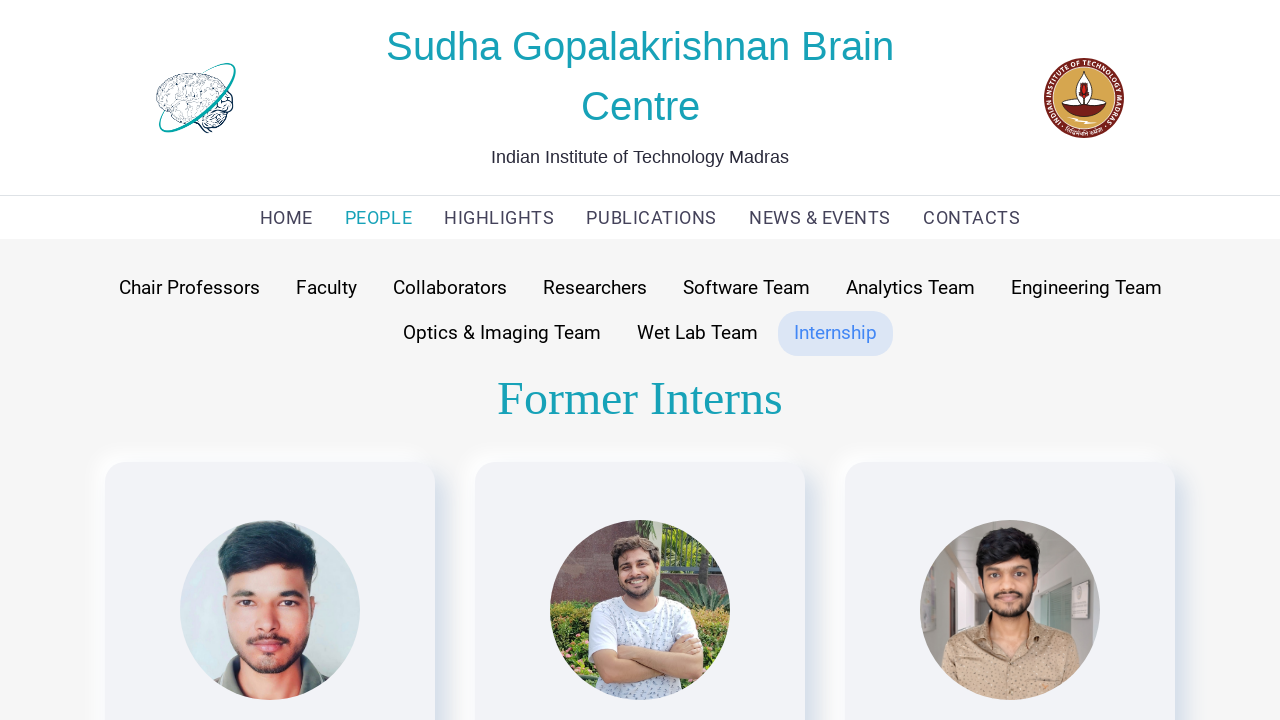